Tests a slow calculator web app by clearing delay, entering calculation 4+7, and verifying the result equals 11

Starting URL: https://bonigarcia.dev/selenium-webdriver-java/slow-calculator.html

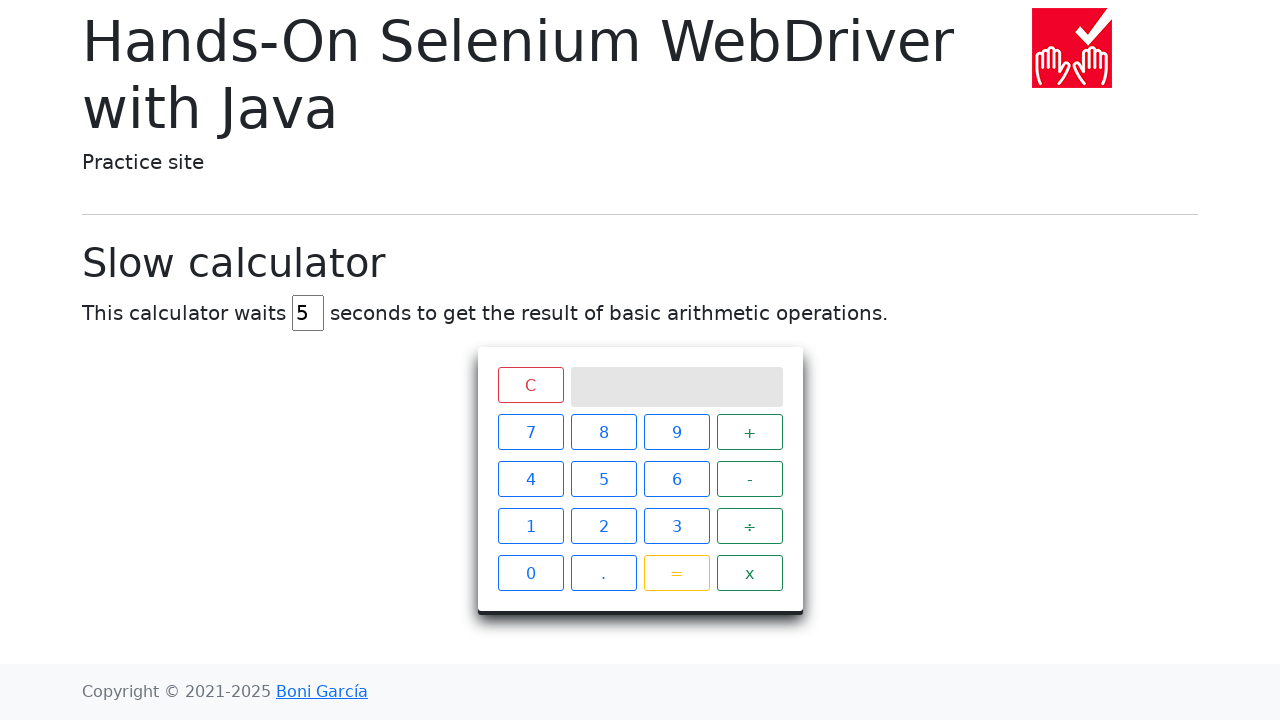

Navigated to slow calculator app
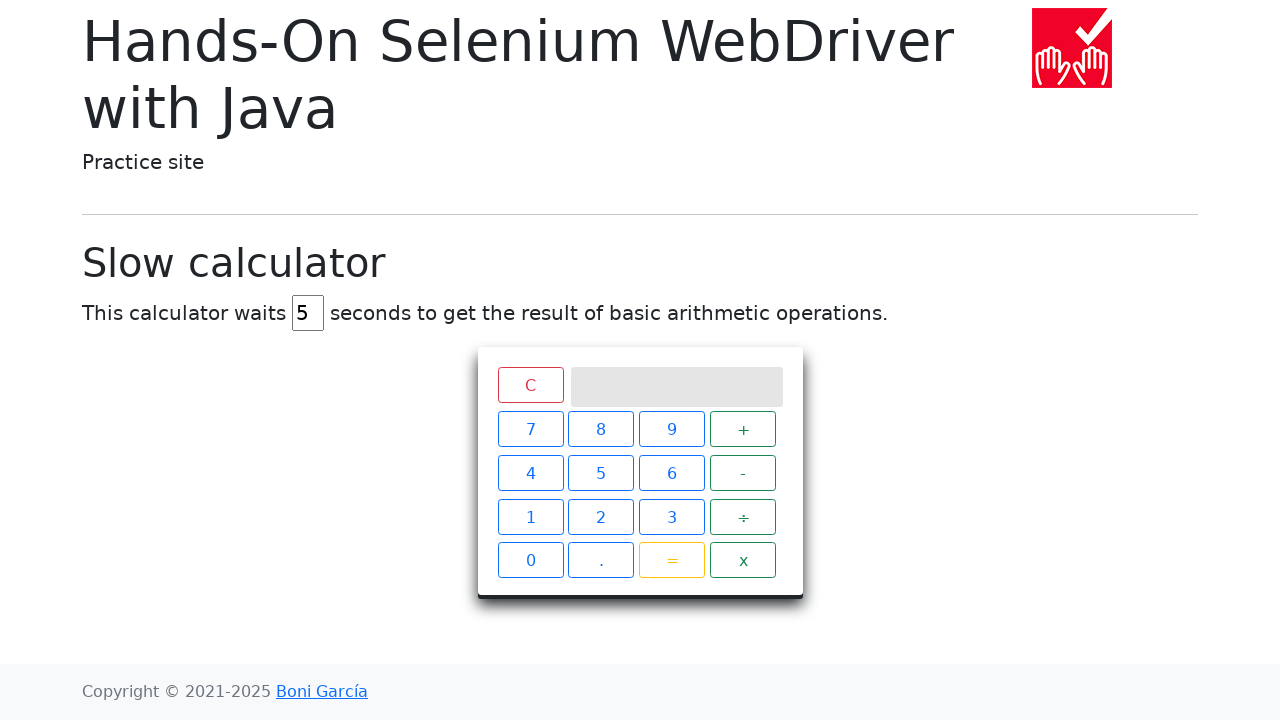

Cleared delay field and set to 0 on #delay
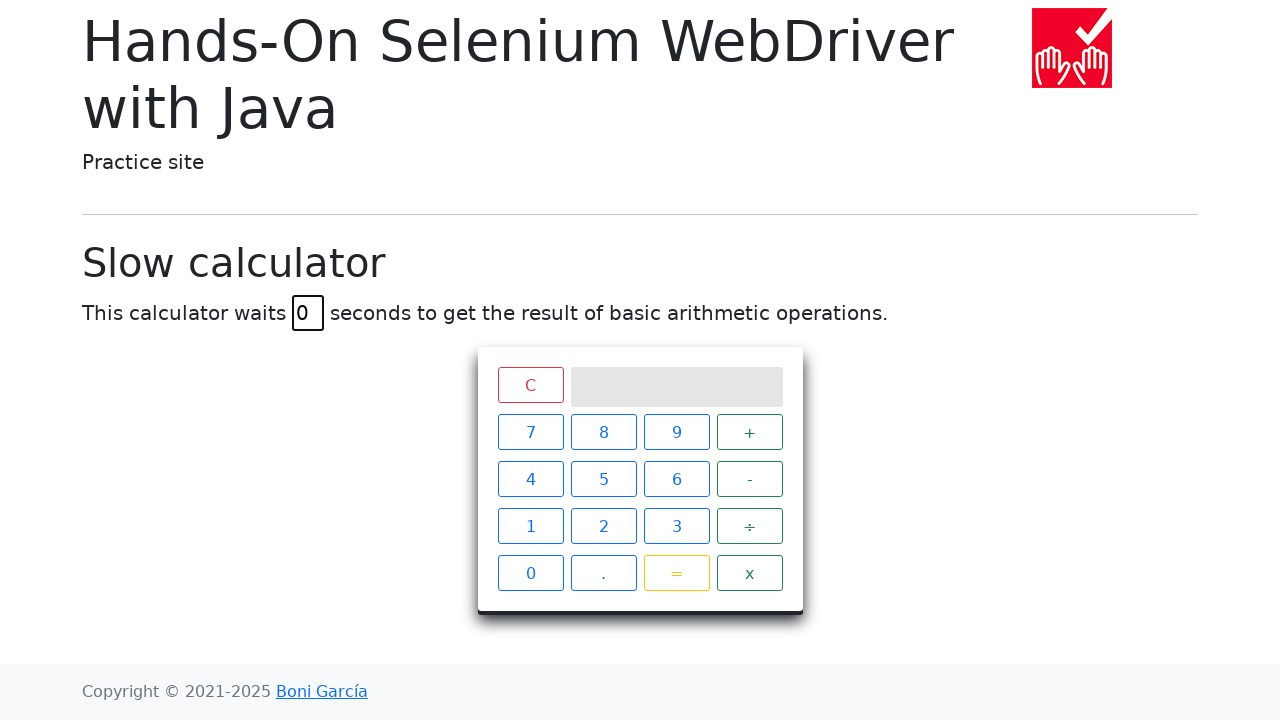

Clicked operand 4 at (530, 479) on xpath=//span[contains(@class, 'btn-outline-primary') and text() = '4']
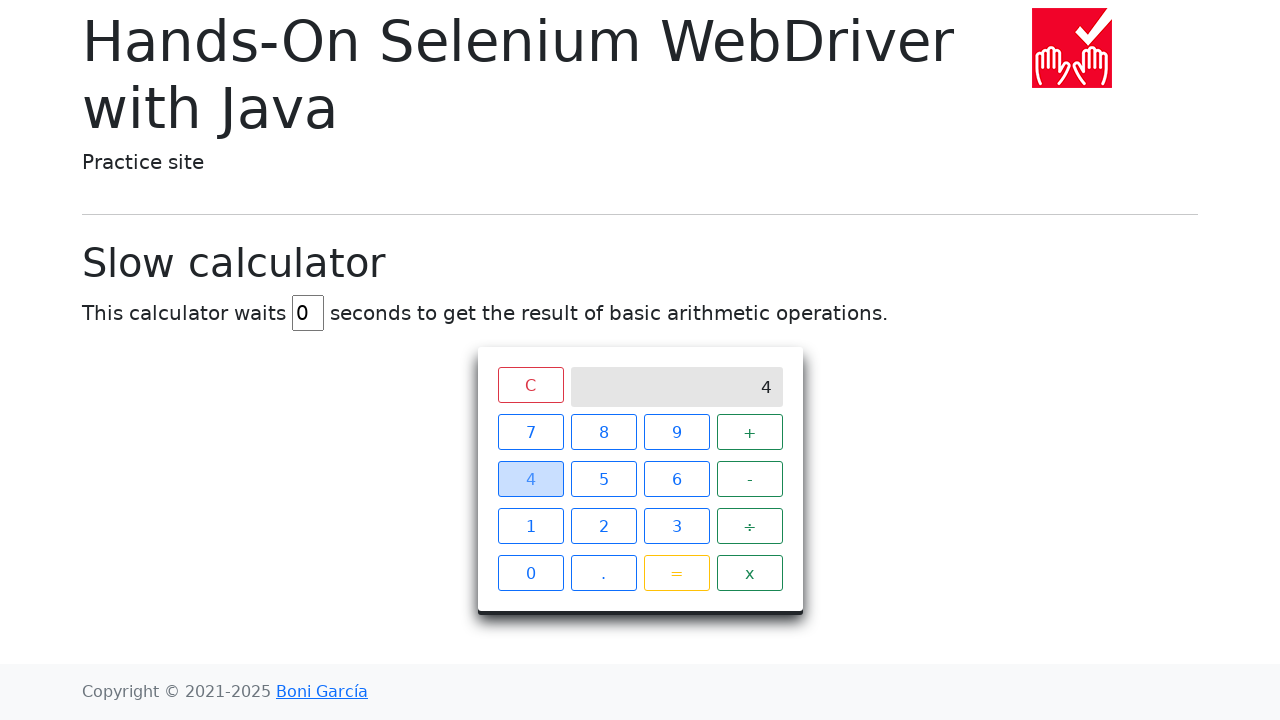

Clicked plus operator at (750, 432) on xpath=//span[contains(@class, 'operator') and text() = '+']
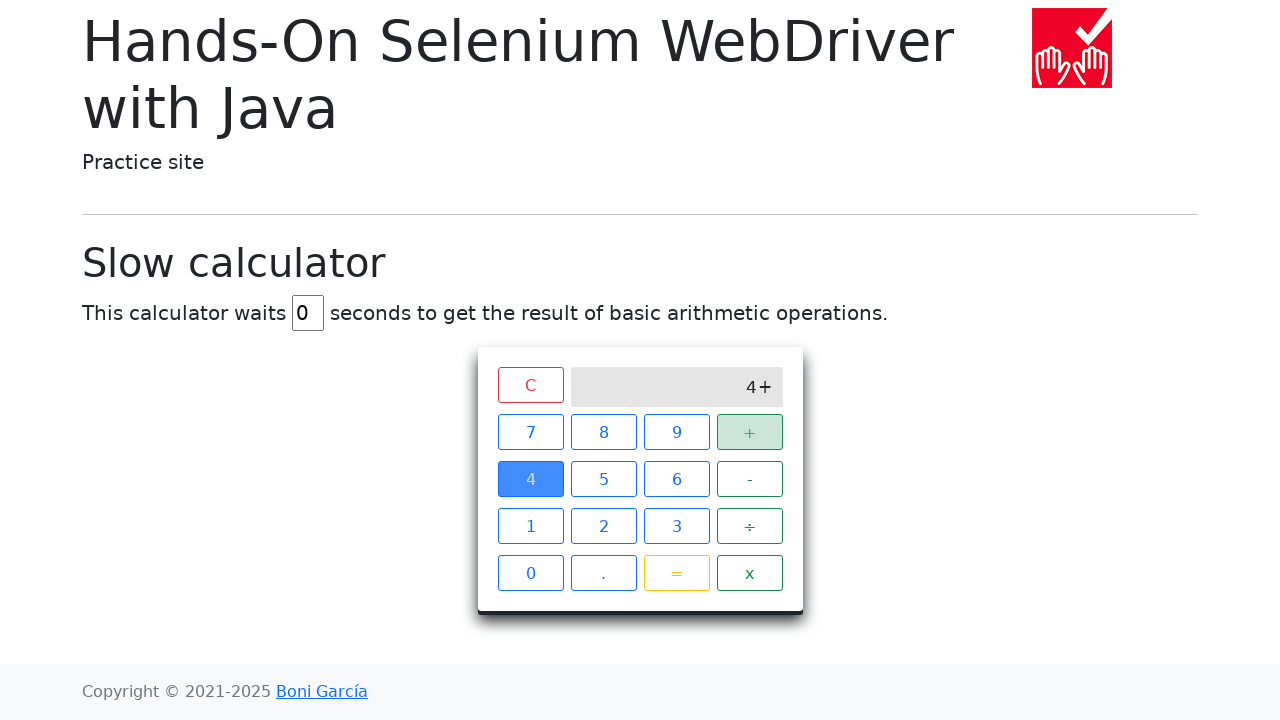

Clicked operand 7 at (530, 432) on xpath=//span[contains(@class, 'btn-outline-primary') and text() = '7']
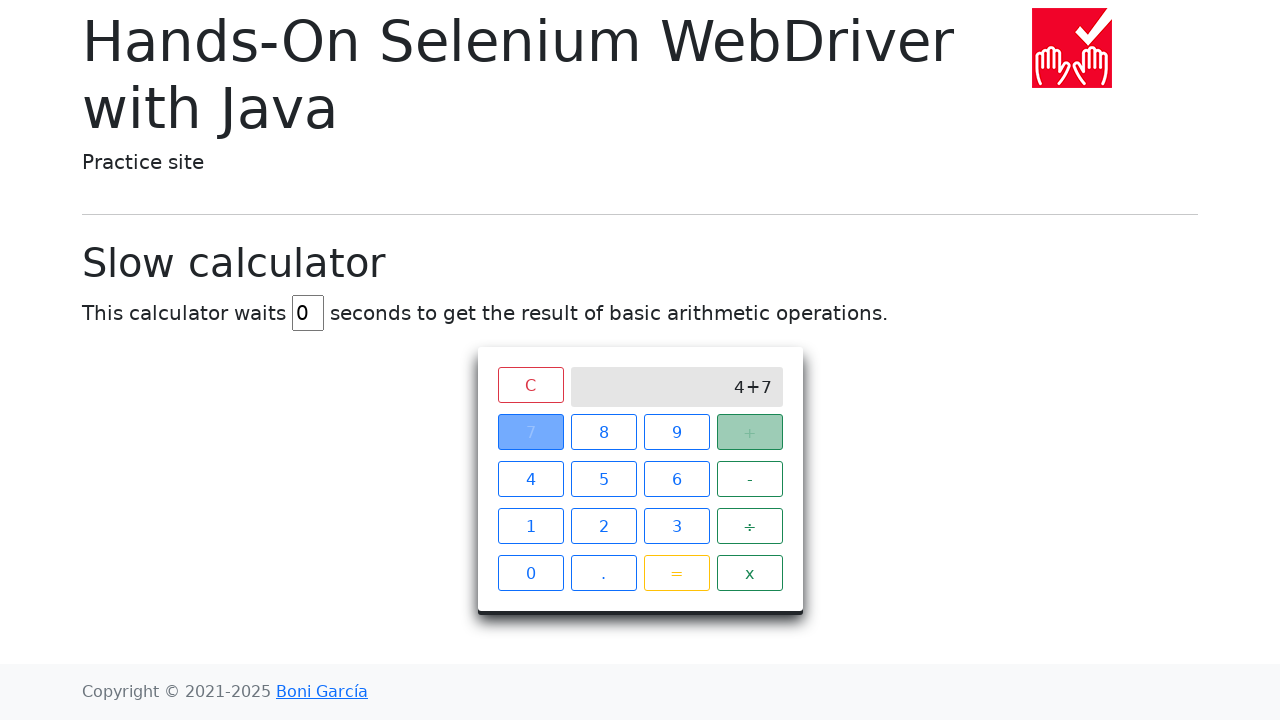

Clicked equals sign to calculate result at (676, 573) on xpath=//span[contains(@class, 'btn-outline-warning') and text() = '=']
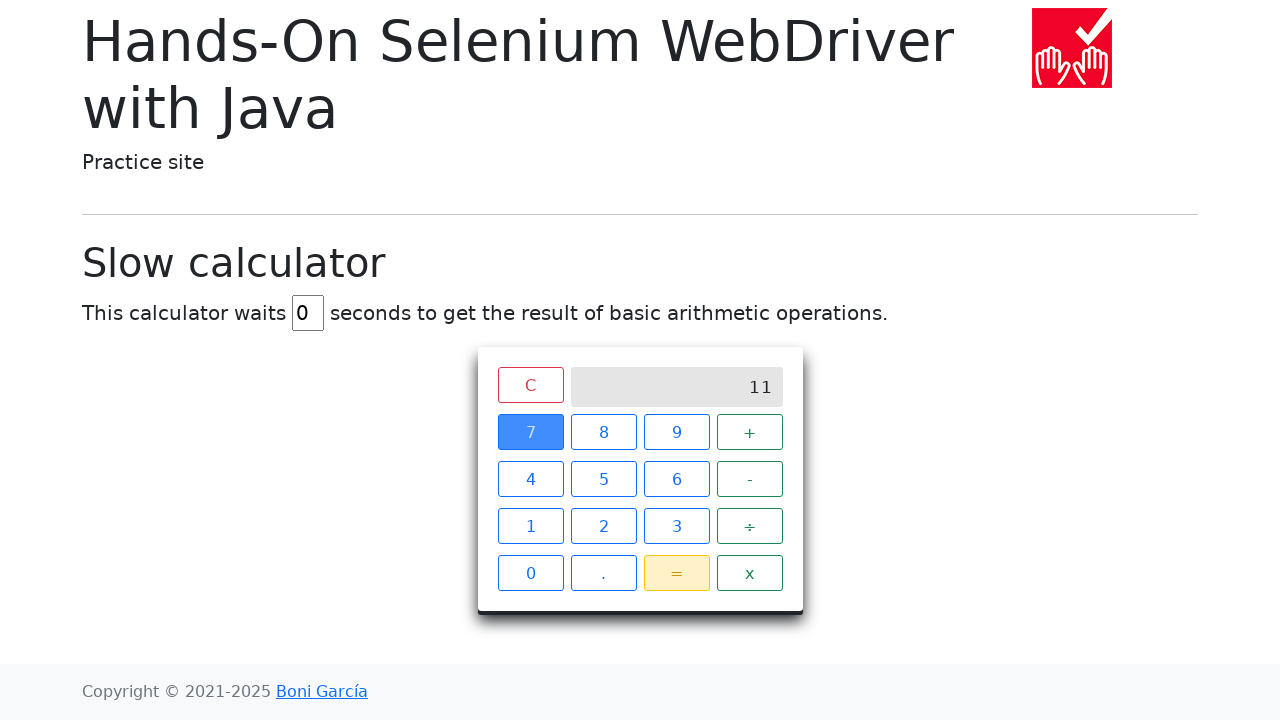

Verified result equals 11
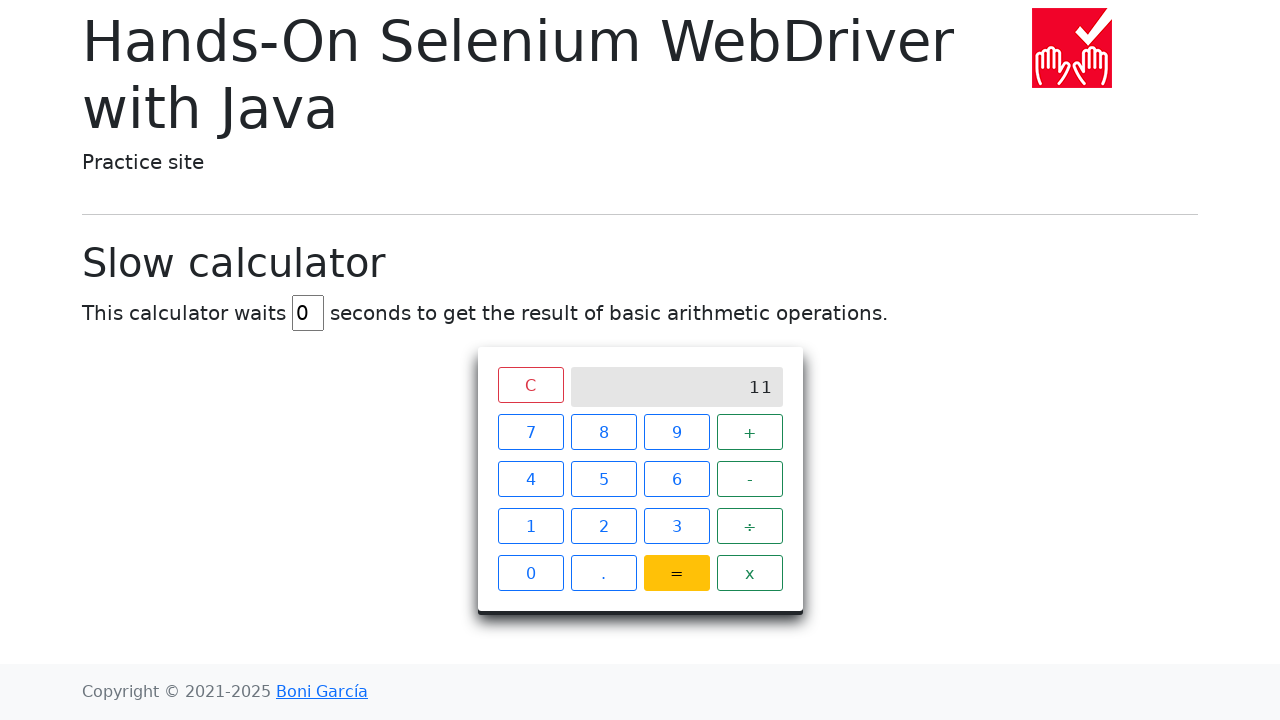

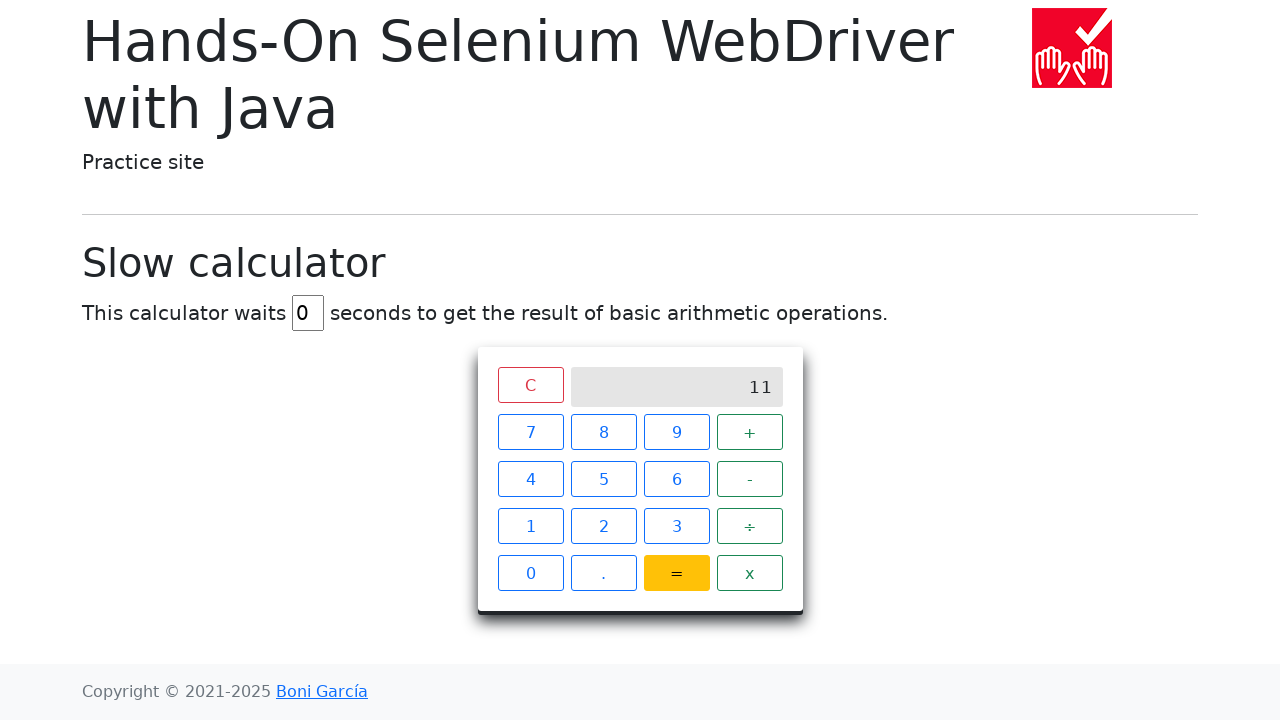